Verifies that the About Us modal opens correctly on the Demoblaze demo store by clicking the About Us link, waiting for the video modal to appear, and then closing it.

Starting URL: https://www.demoblaze.com/index.html

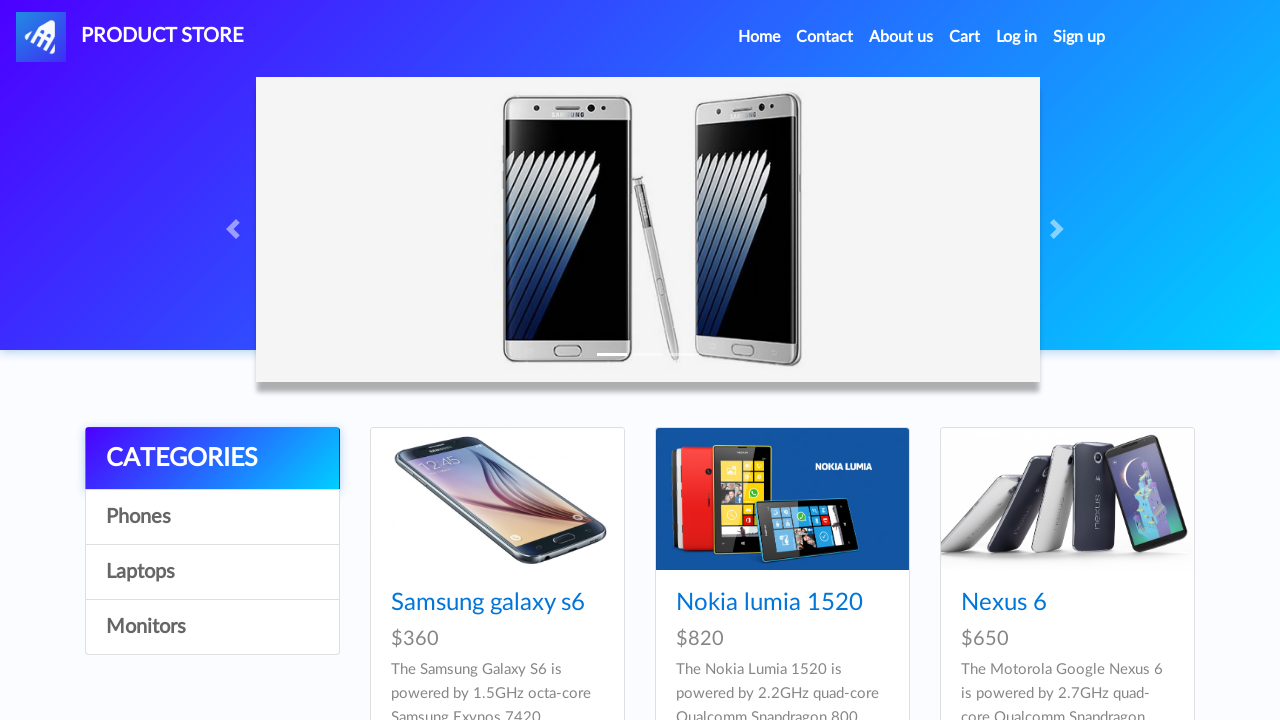

Clicked the About Us link in navigation at (901, 37) on a[data-target='#videoModal']
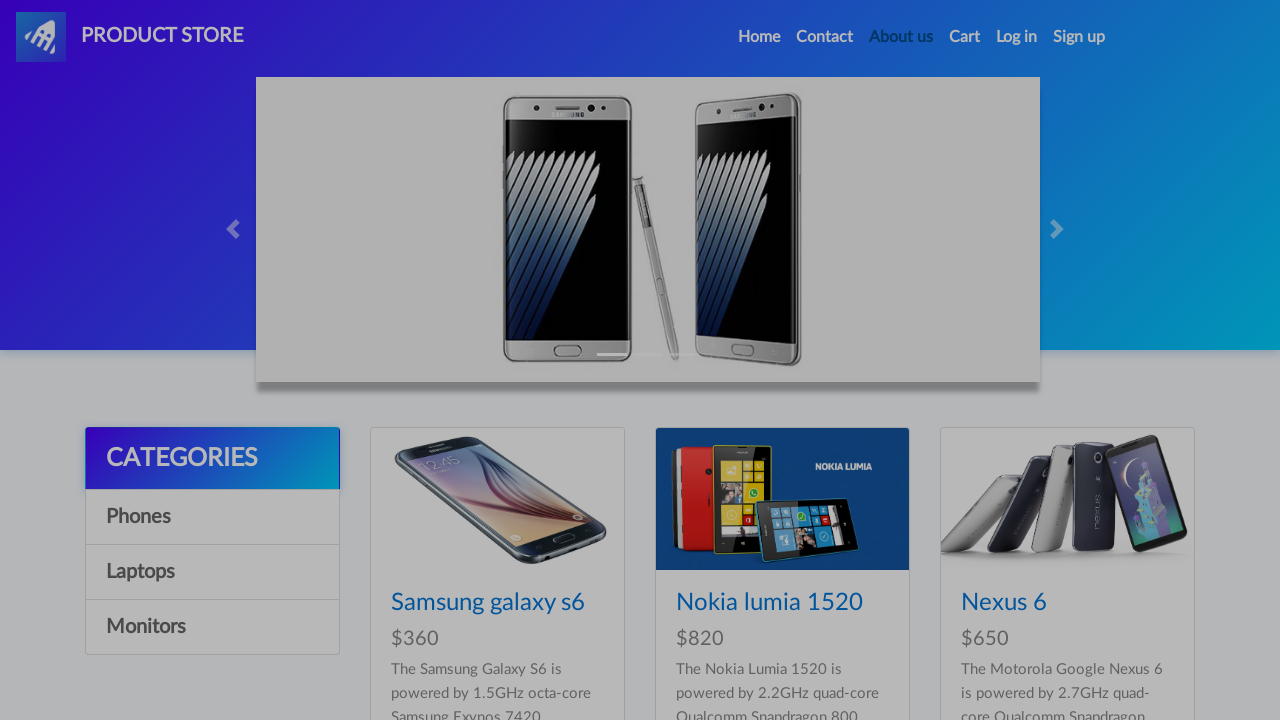

Video modal became visible
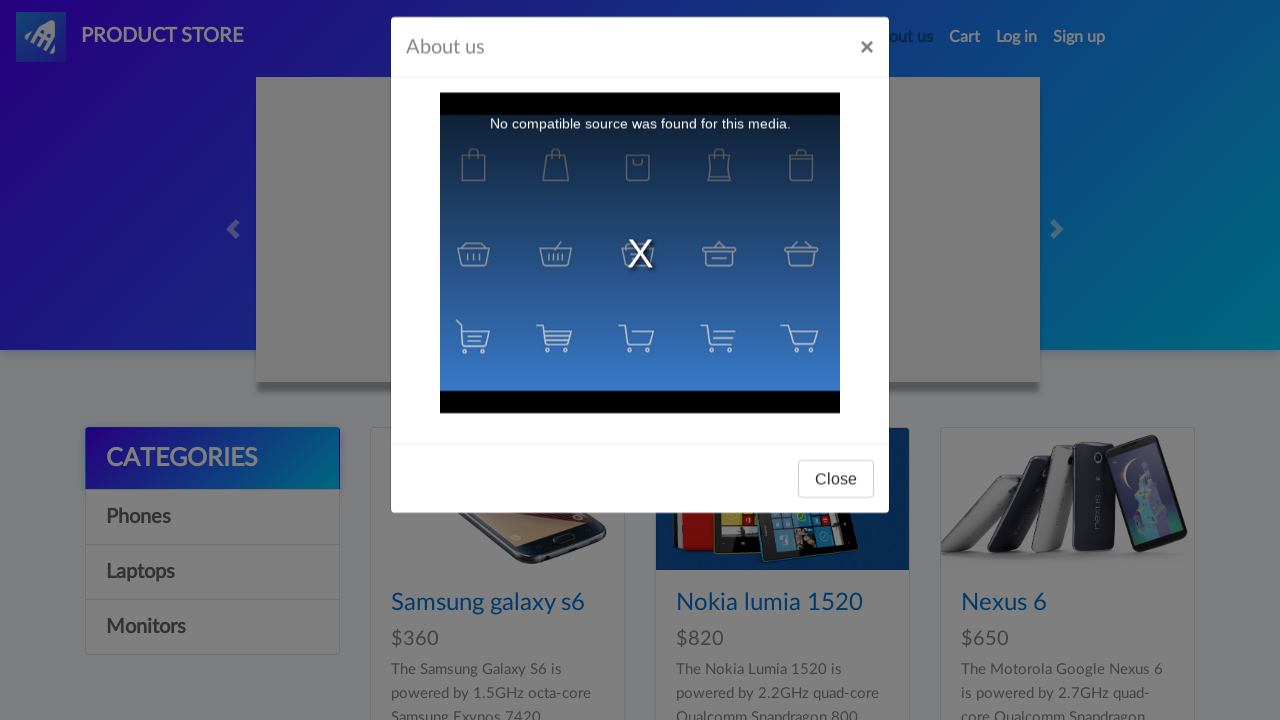

Video element within modal became visible
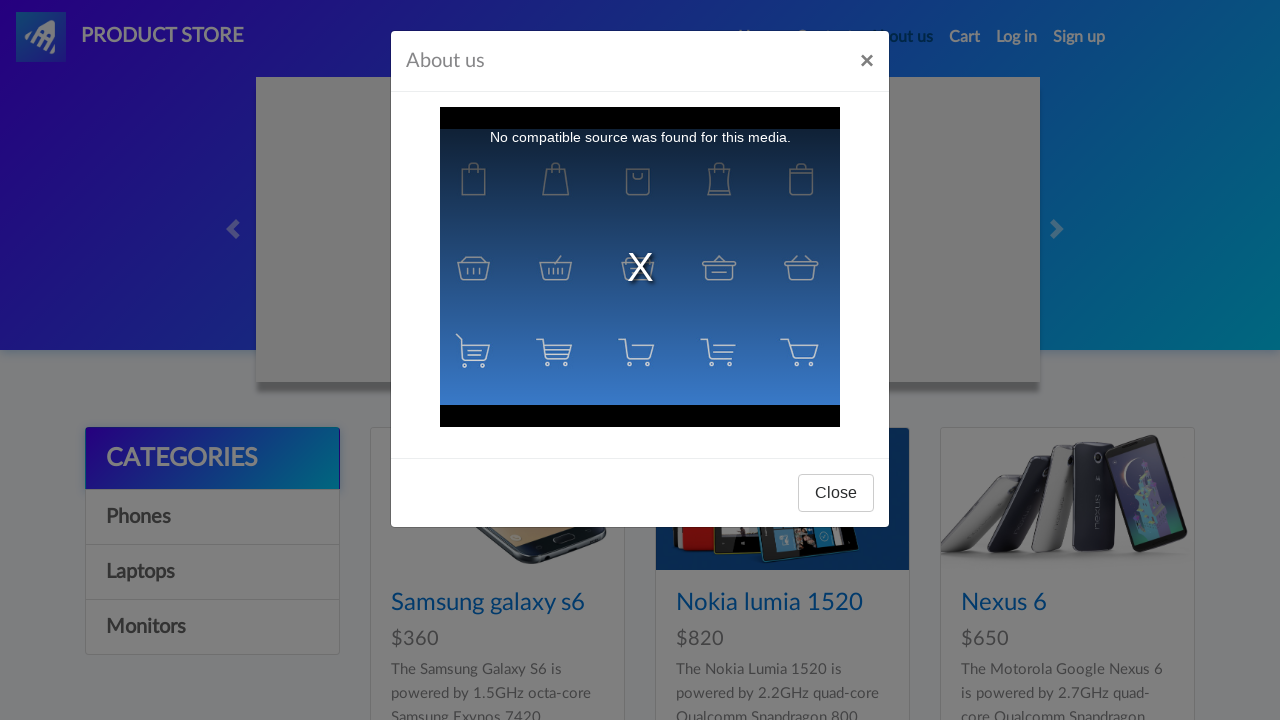

Clicked close button on the modal at (836, 493) on #videoModal .modal-footer button[data-dismiss='modal']
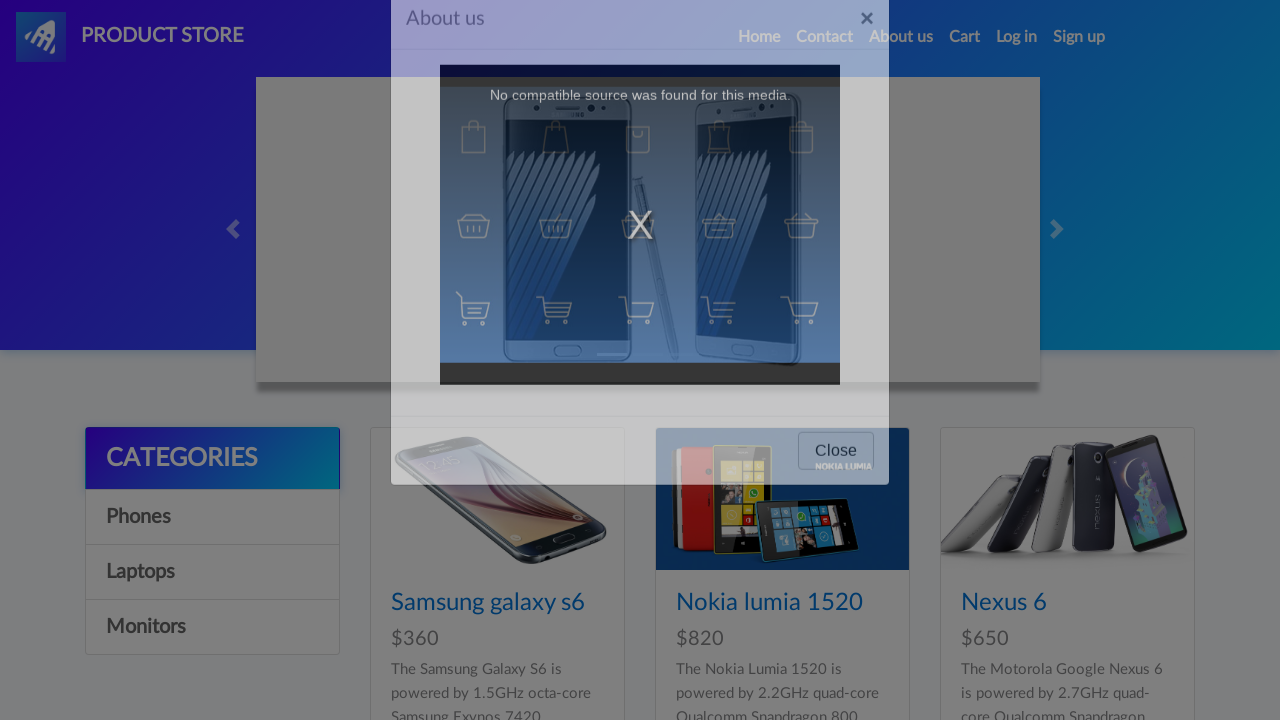

Video modal closed successfully
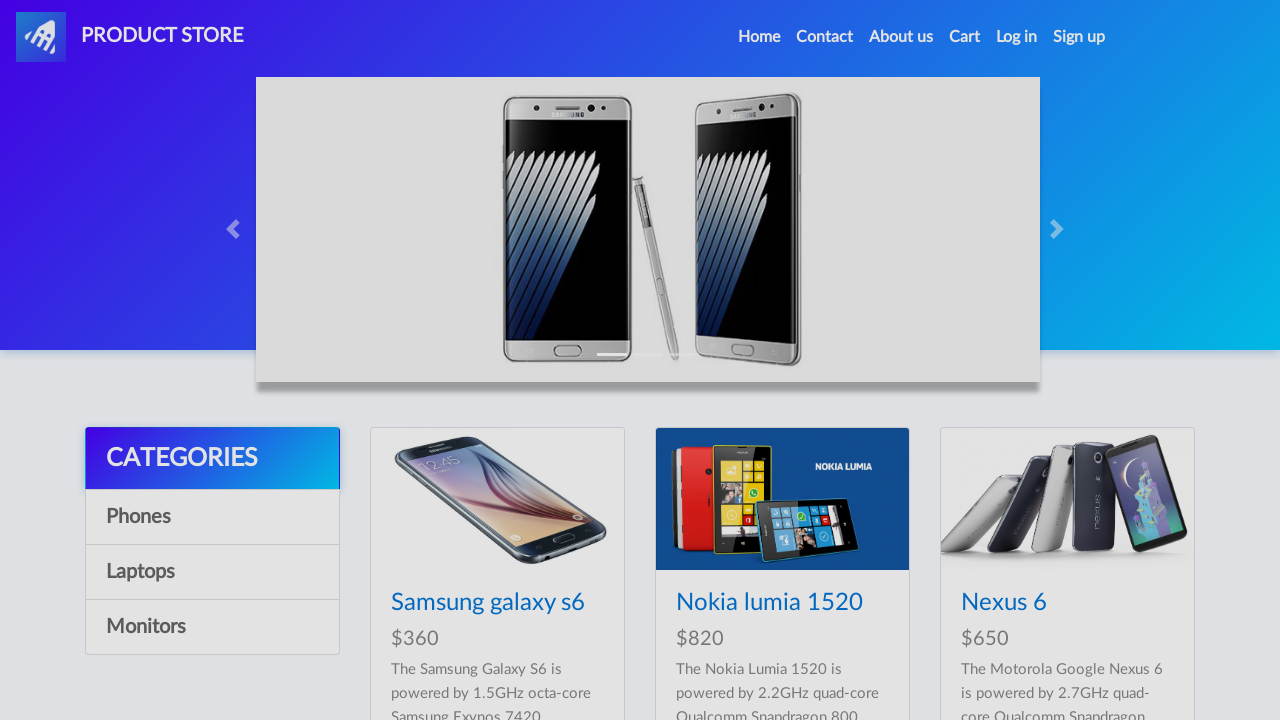

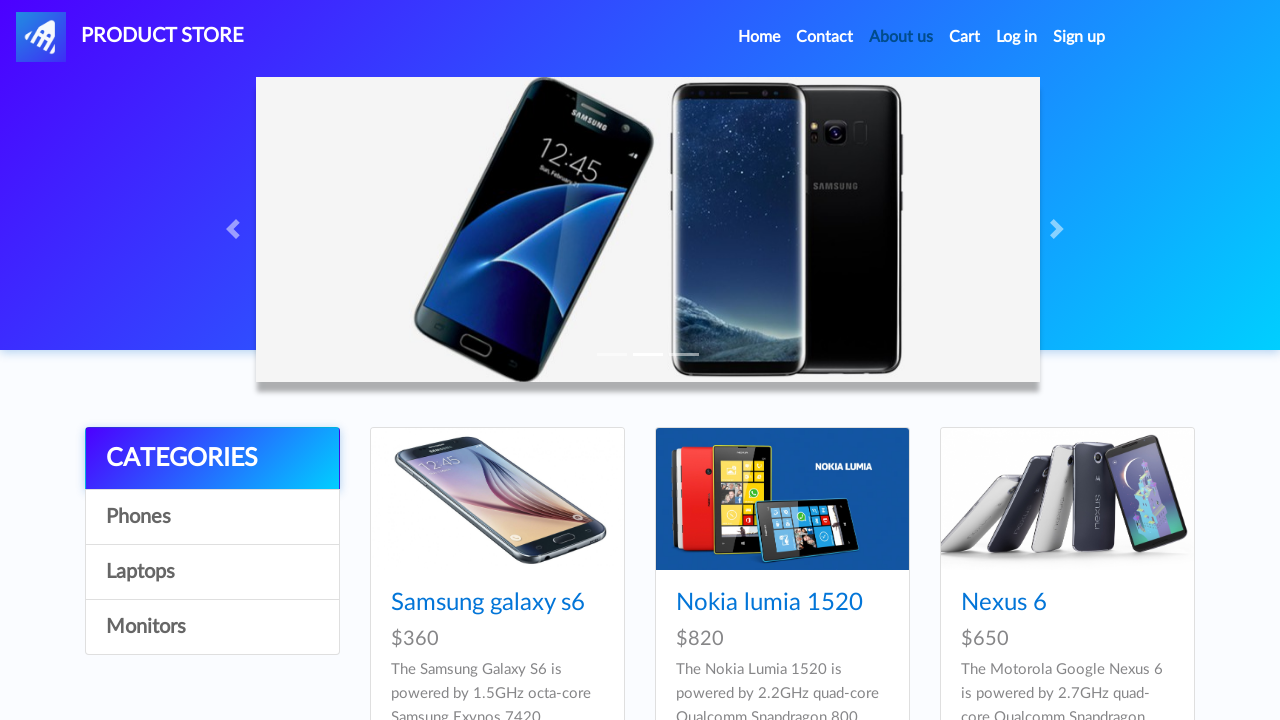